Tests element visibility states before and after clicking start button, checking if elements are in DOM or not

Starting URL: http://the-internet.herokuapp.com/dynamic_loading/2

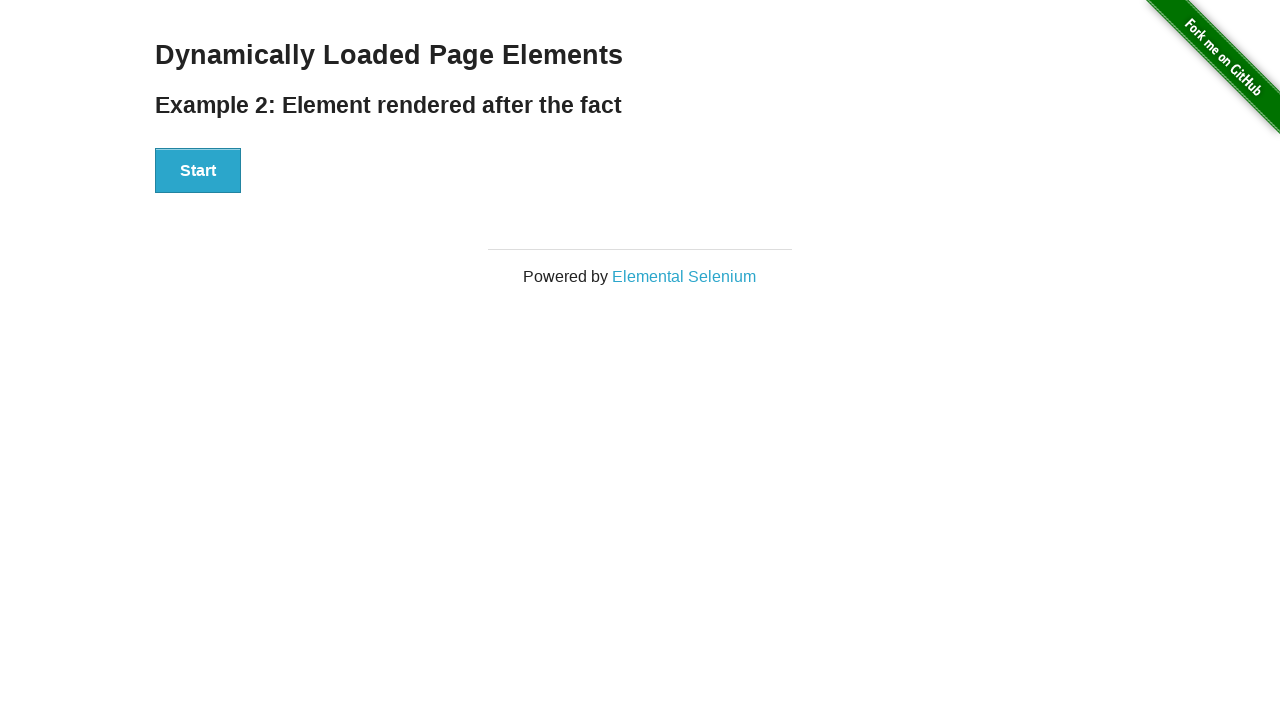

Verified Hello World text is not visible in initial state
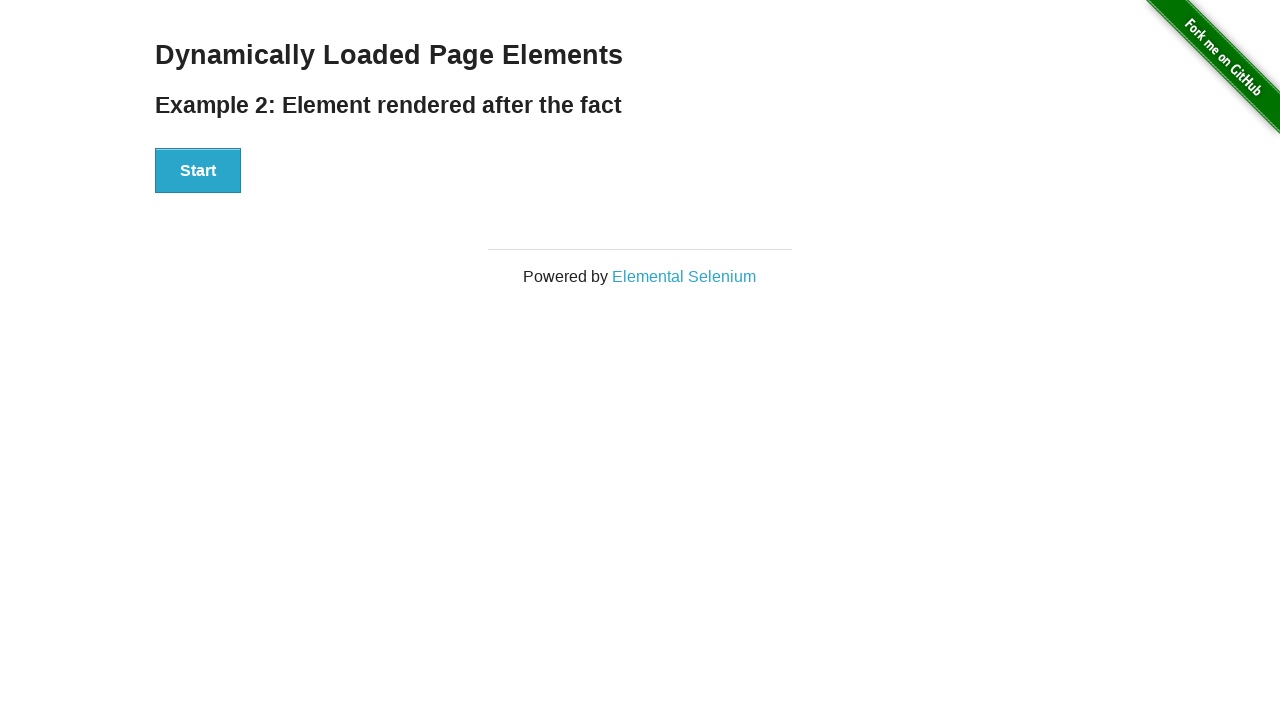

Verified loading icon is not visible in initial state
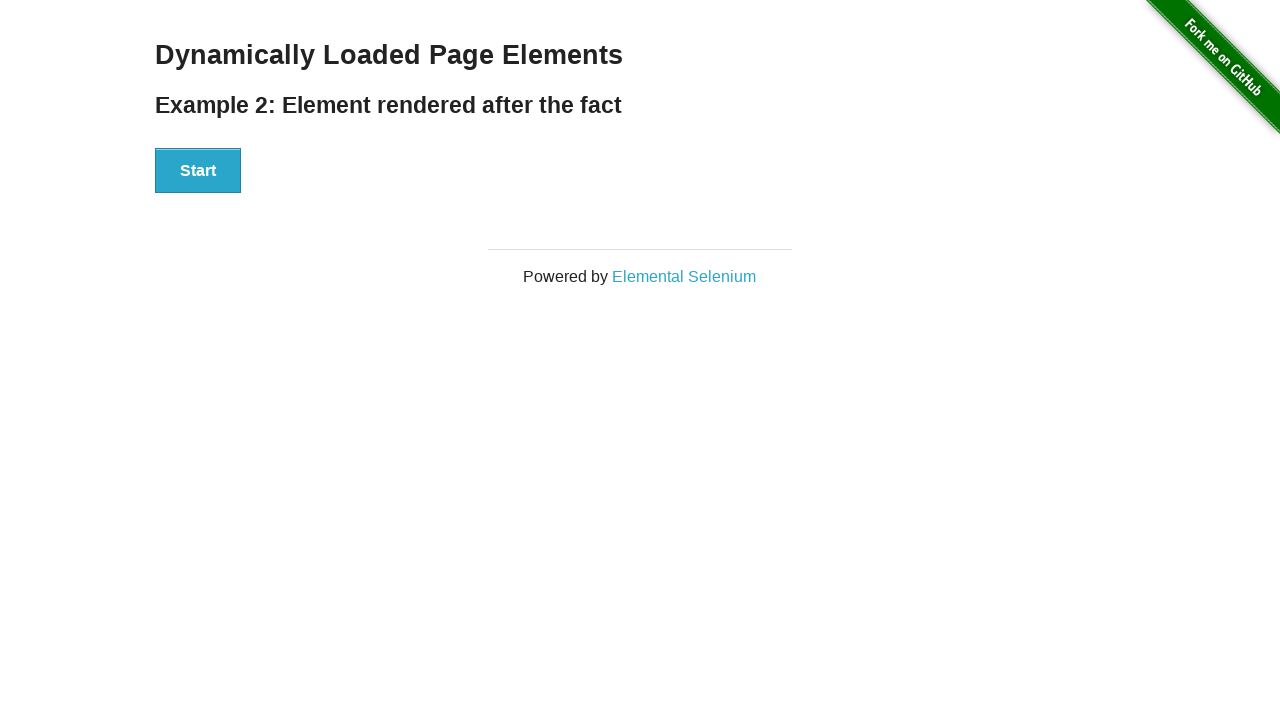

Clicked Start button to trigger loading process at (198, 171) on xpath=//div[@id='start']/button
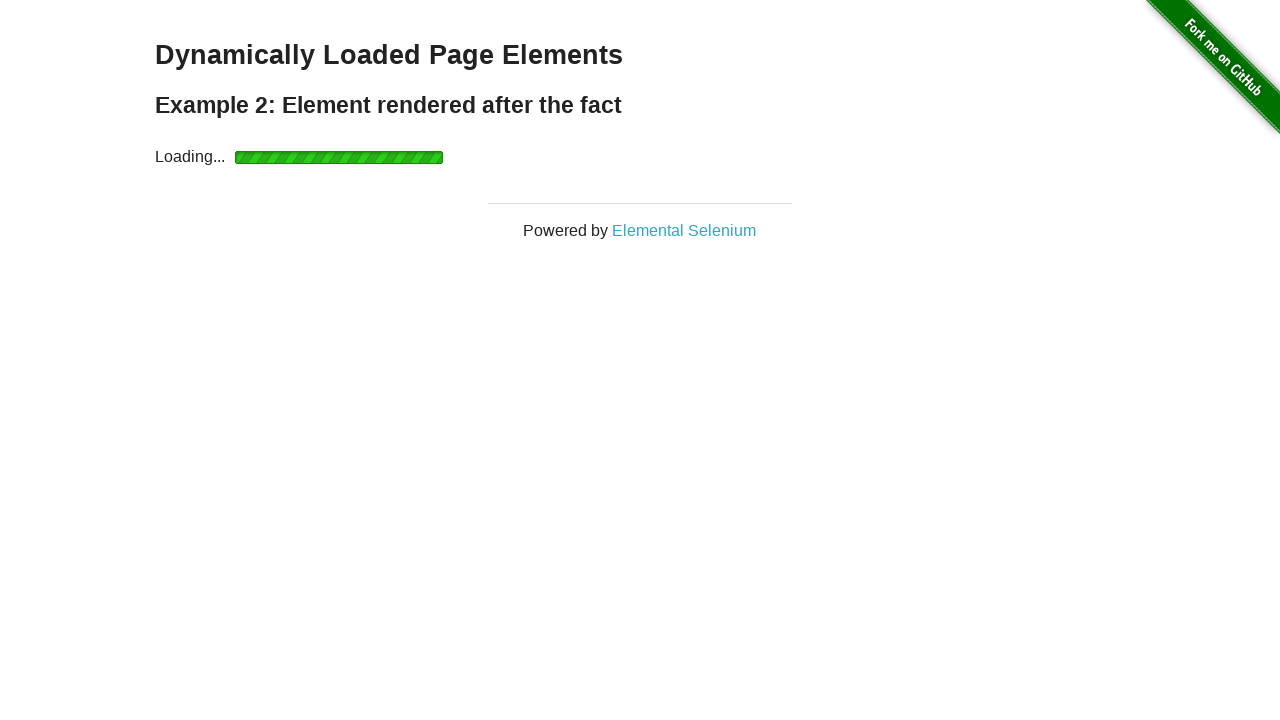

Confirmed Hello World text remains hidden after clicking Start button
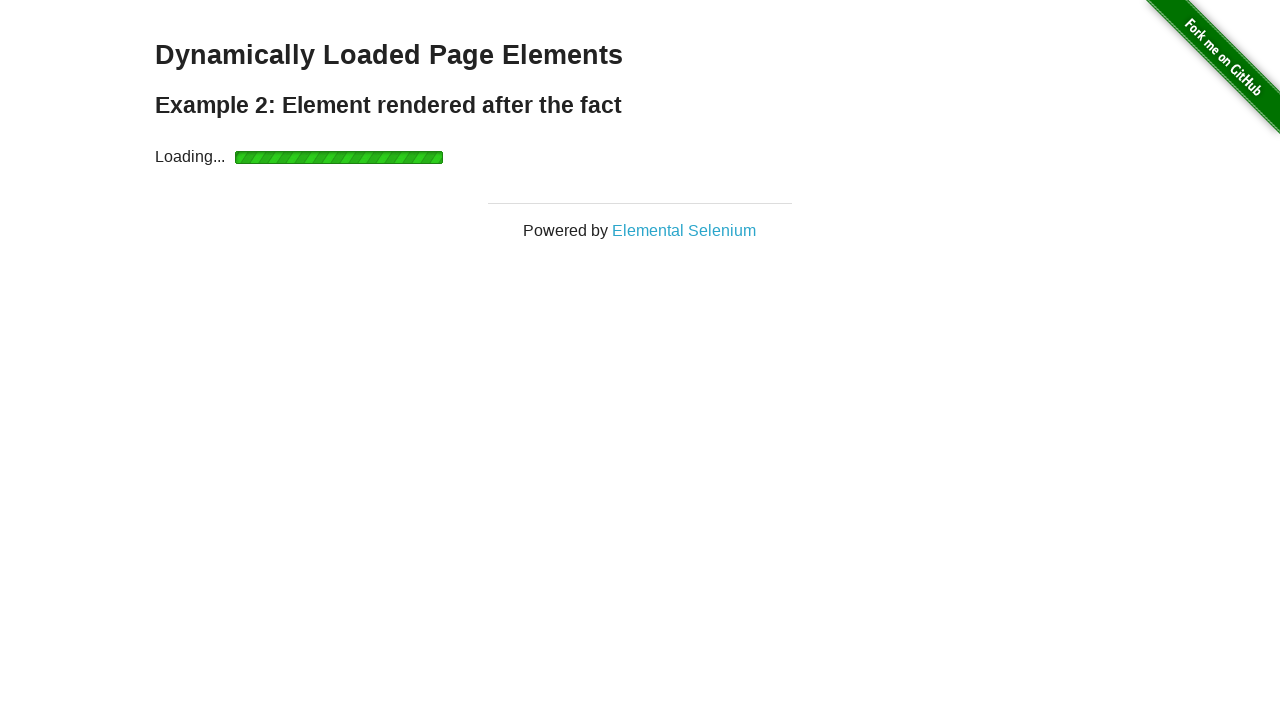

Verified Start button is no longer visible in DOM
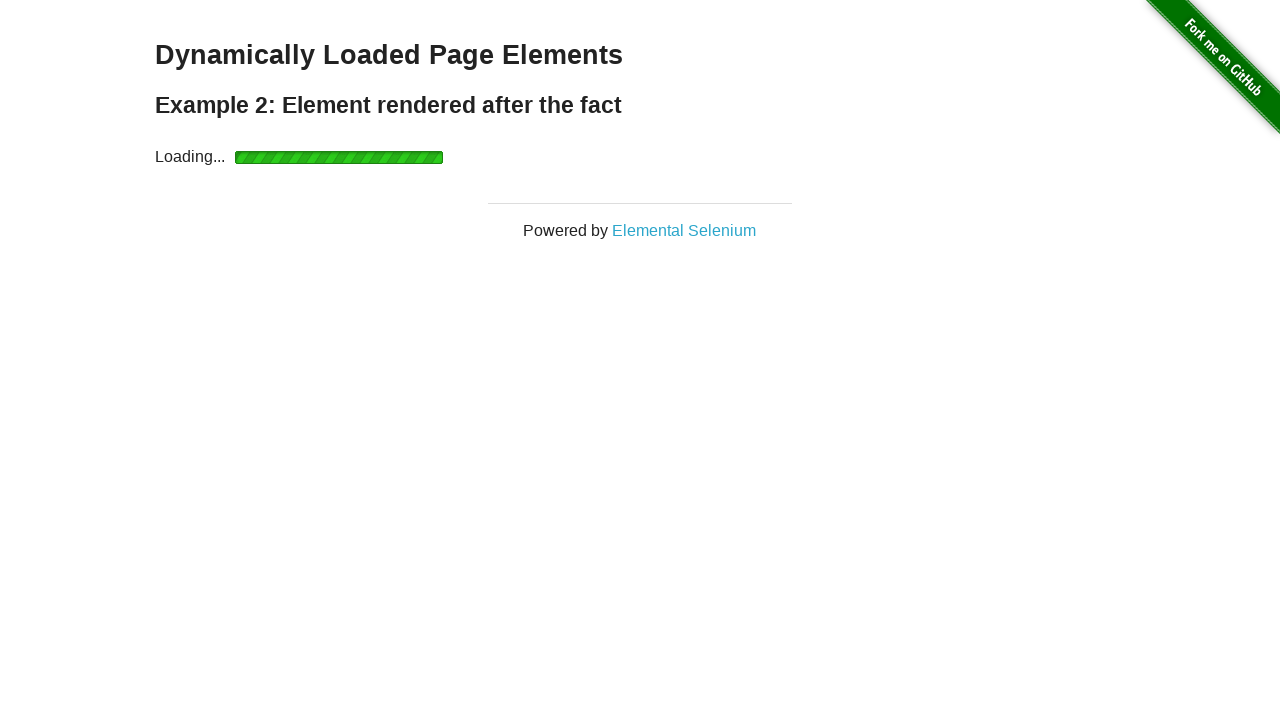

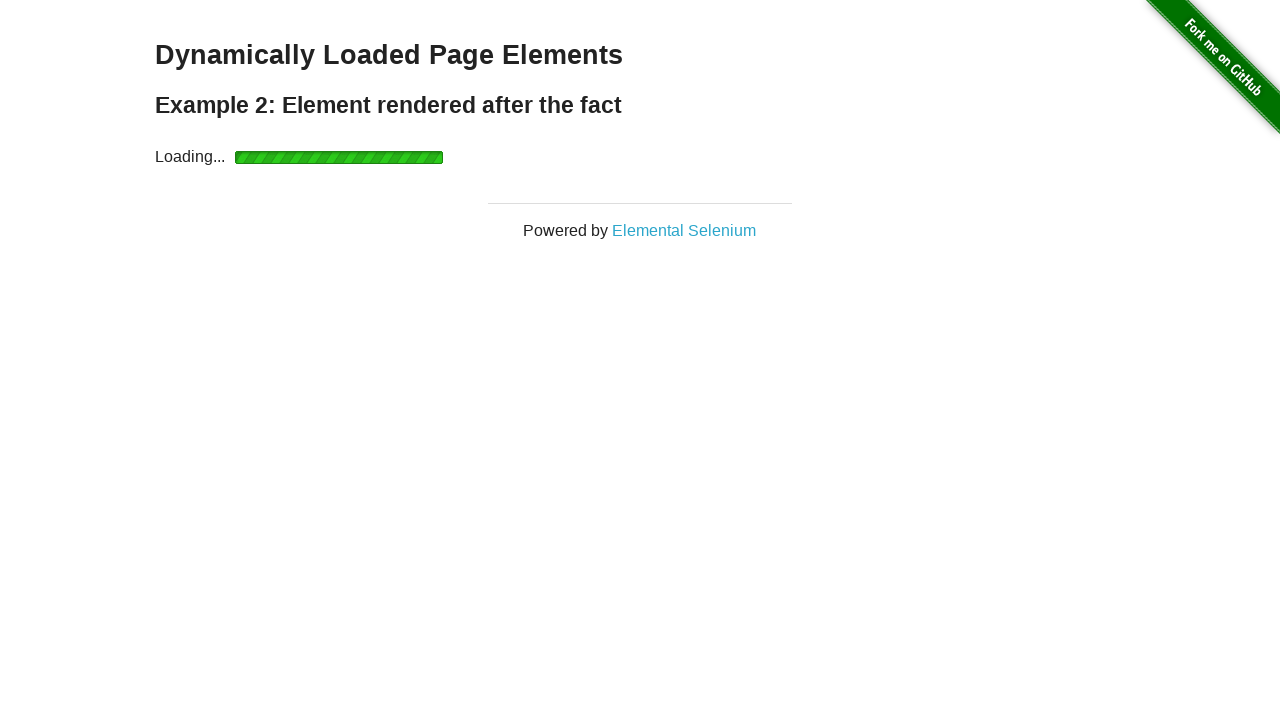